Tests that the Browse Languages page displays a table with correct headers: Language, Author, Date, Comments, and Rate

Starting URL: http://www.99-bottles-of-beer.net/

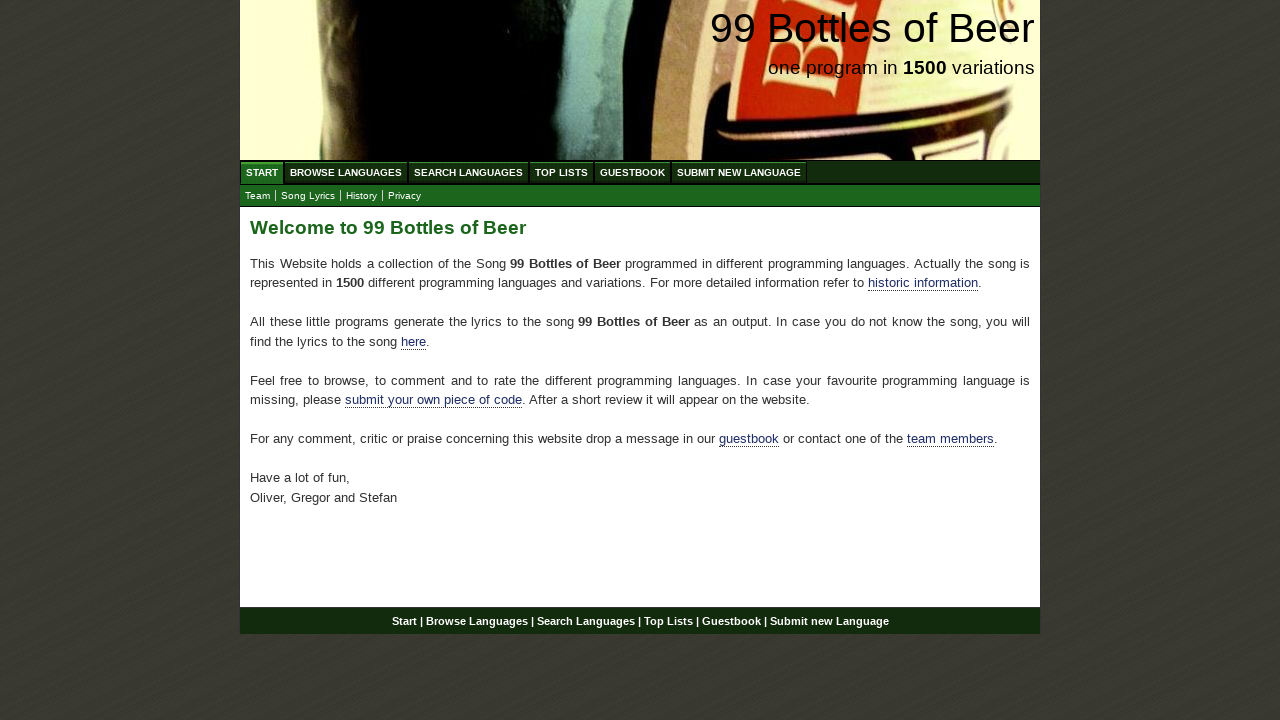

Clicked on Browse Languages menu at (346, 172) on xpath=//li/a[@href='/abc.html']
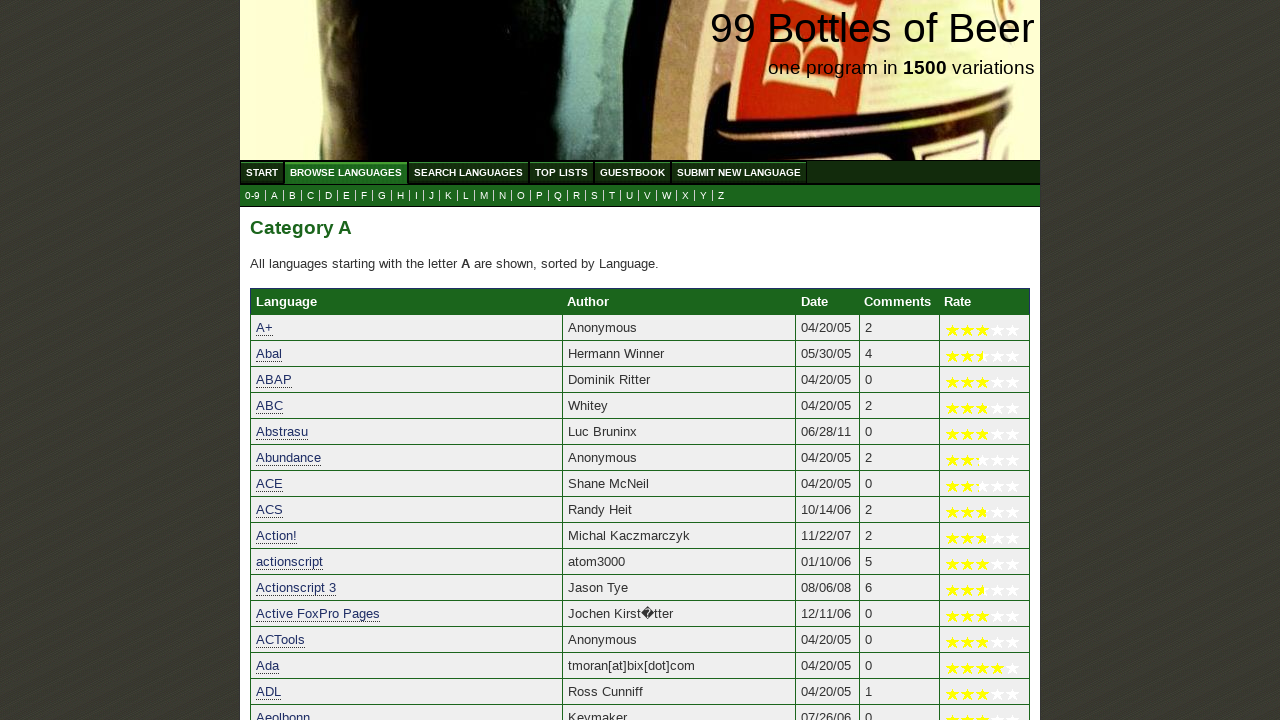

Table headers became visible on Browse Languages page
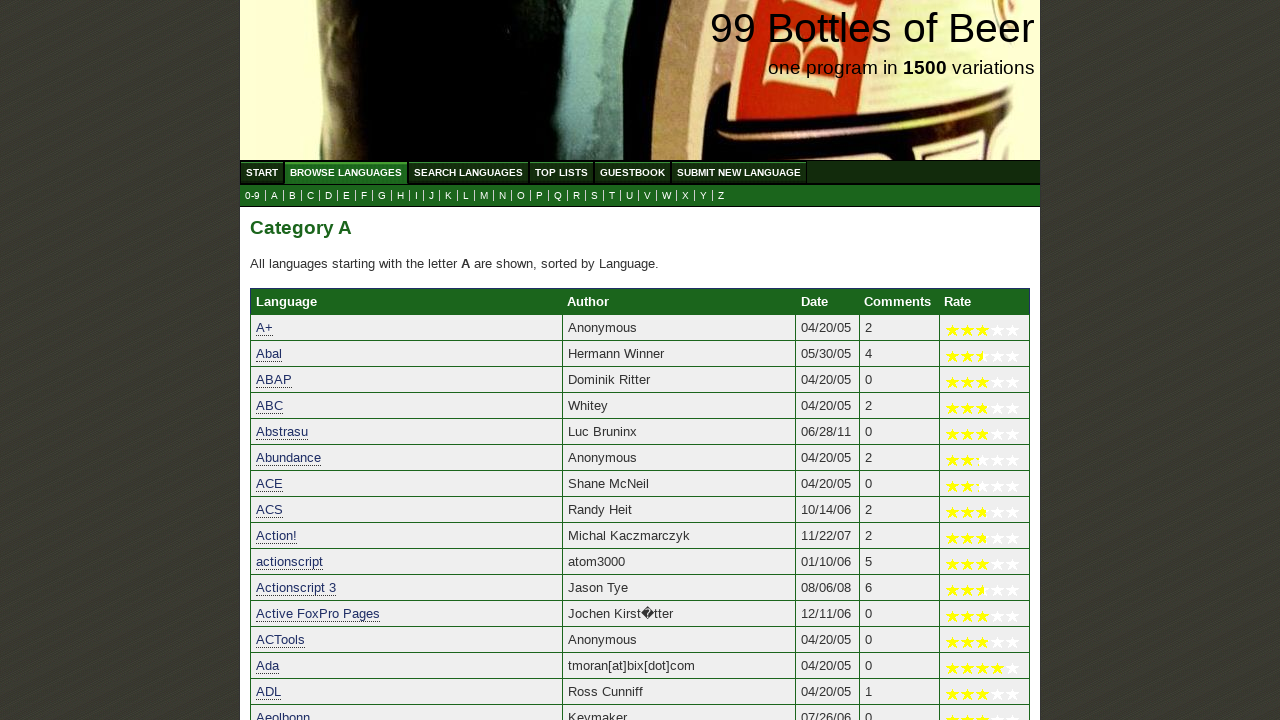

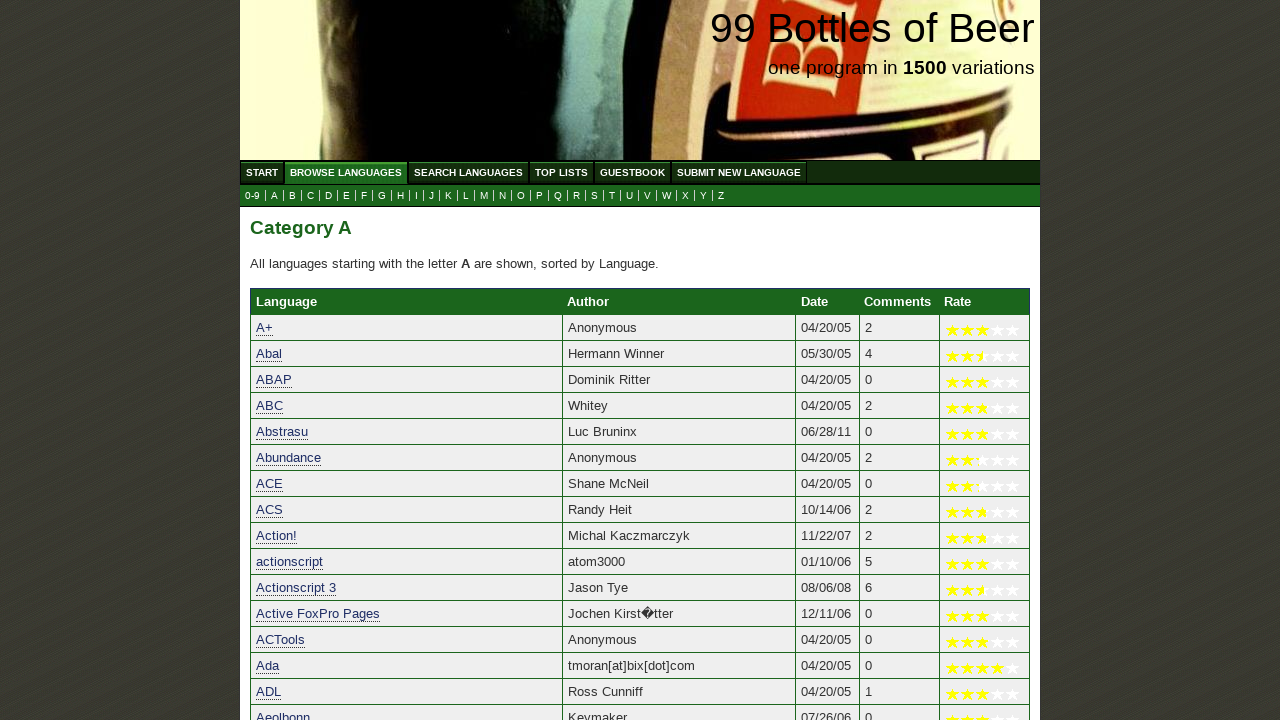